Tests various UI interactions including hiding/showing elements, handling confirmation dialogs, hovering over elements, and interacting with iframes on a practice automation page

Starting URL: https://rahulshettyacademy.com/AutomationPractice/

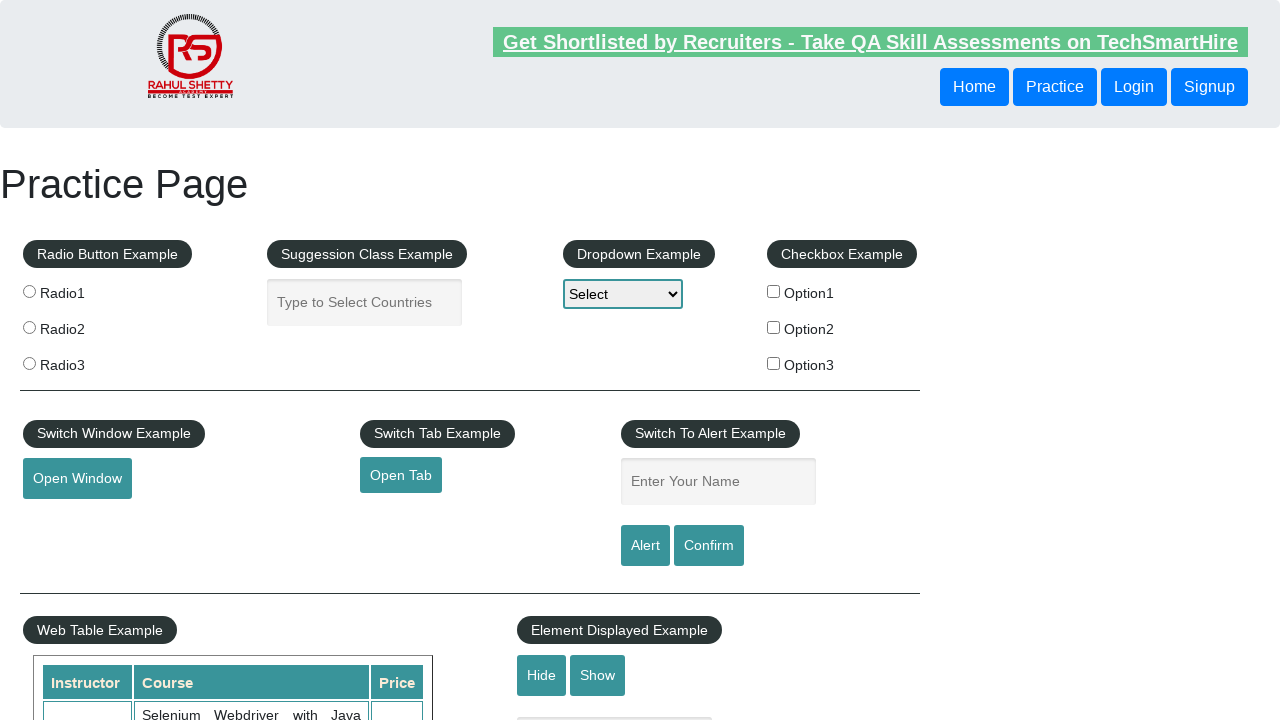

Verified that text box is initially visible
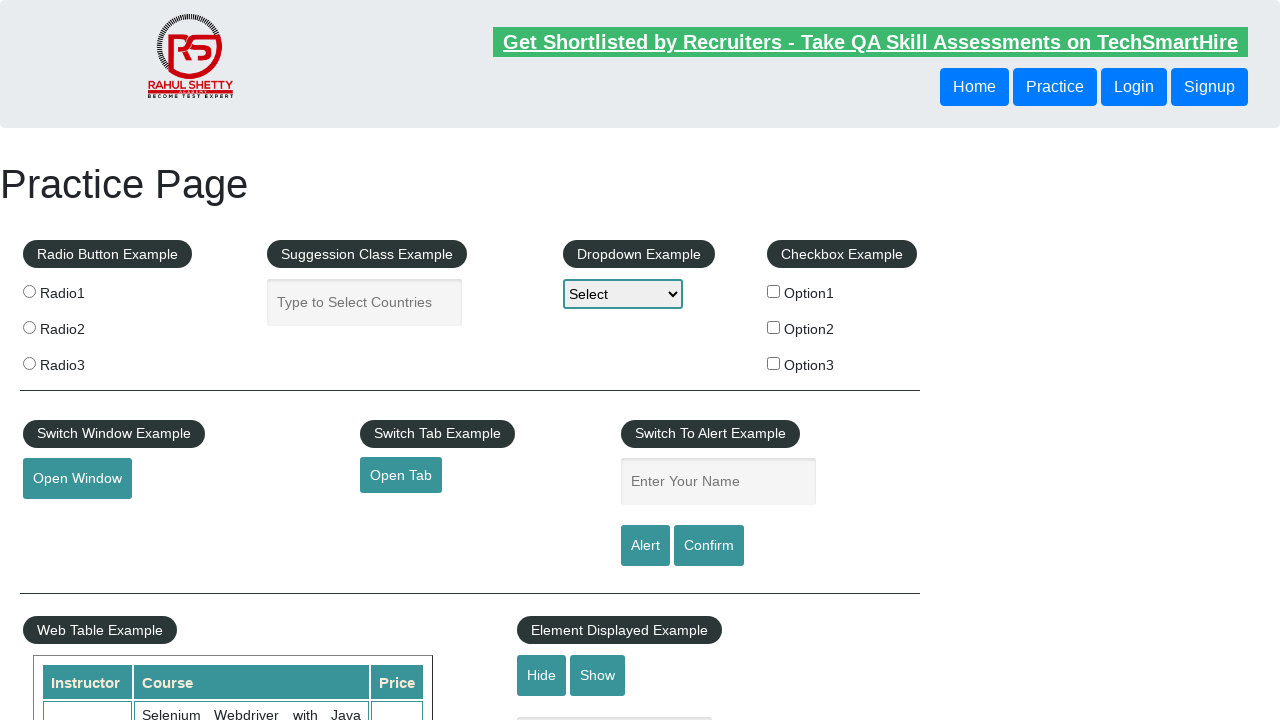

Clicked the hide button to hide the text box at (542, 675) on #hide-textbox
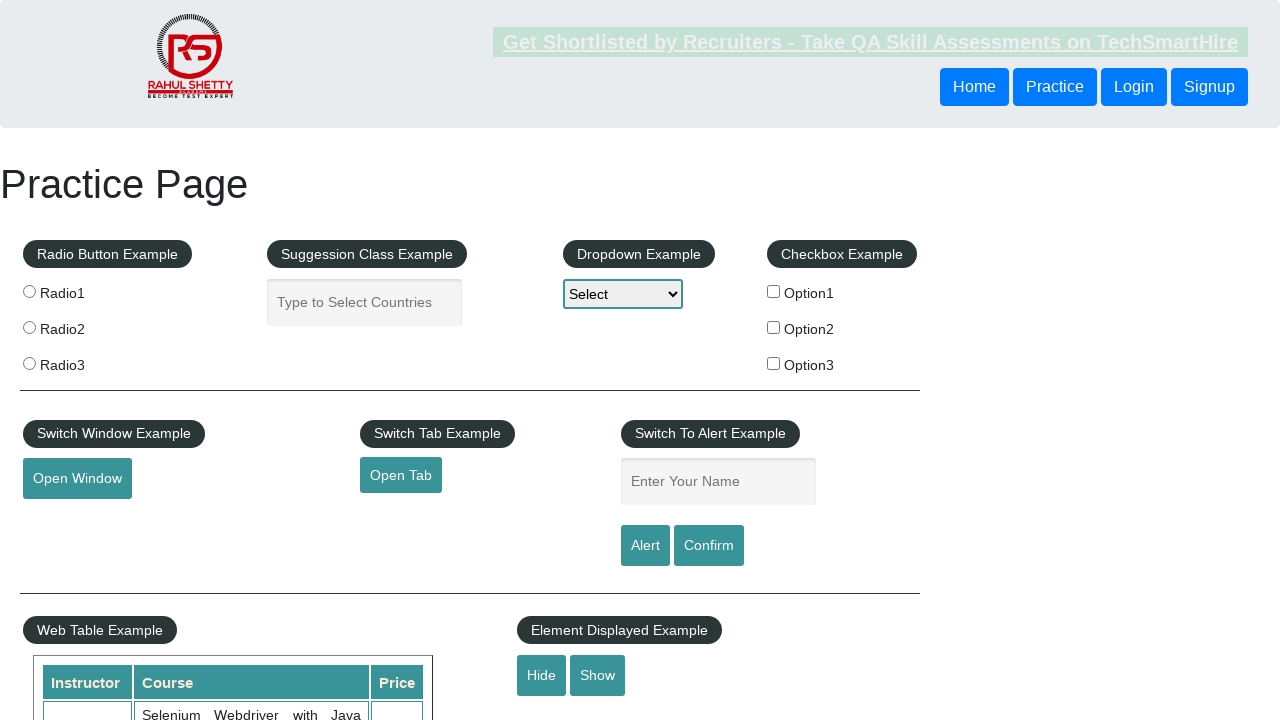

Waited 500ms for the text box to be hidden
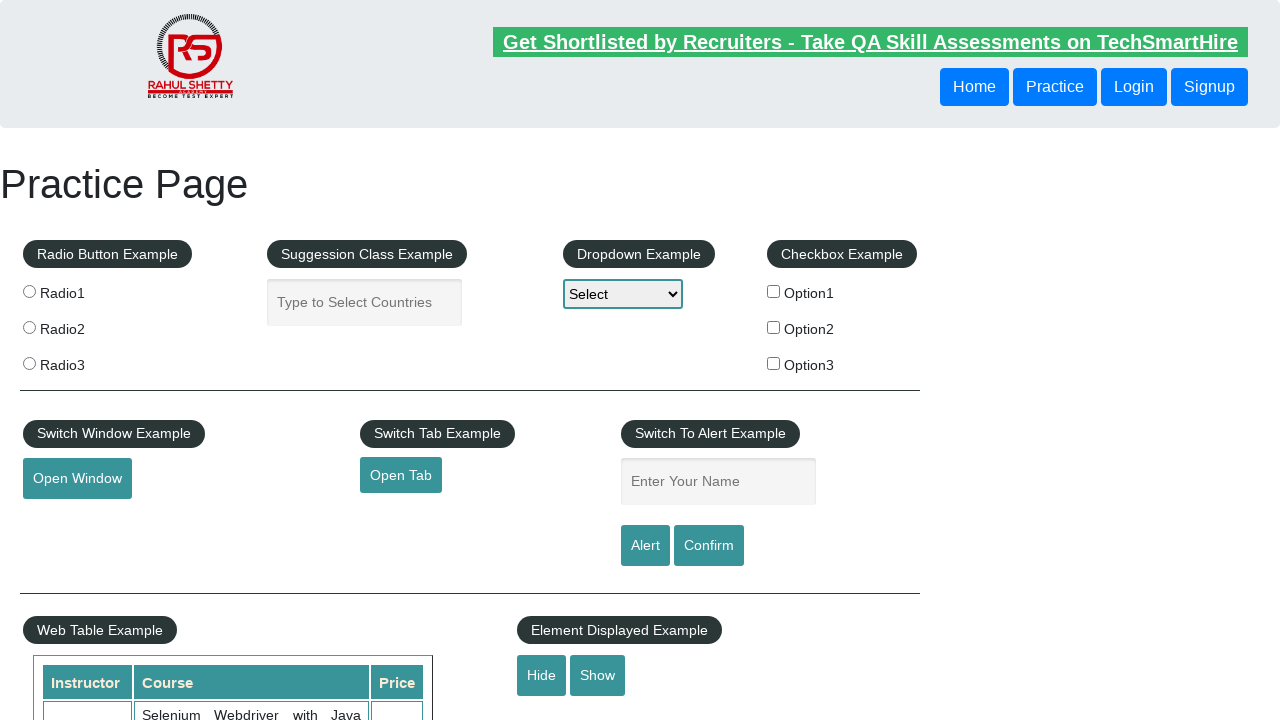

Set up dialog handler to automatically accept confirmation dialogs
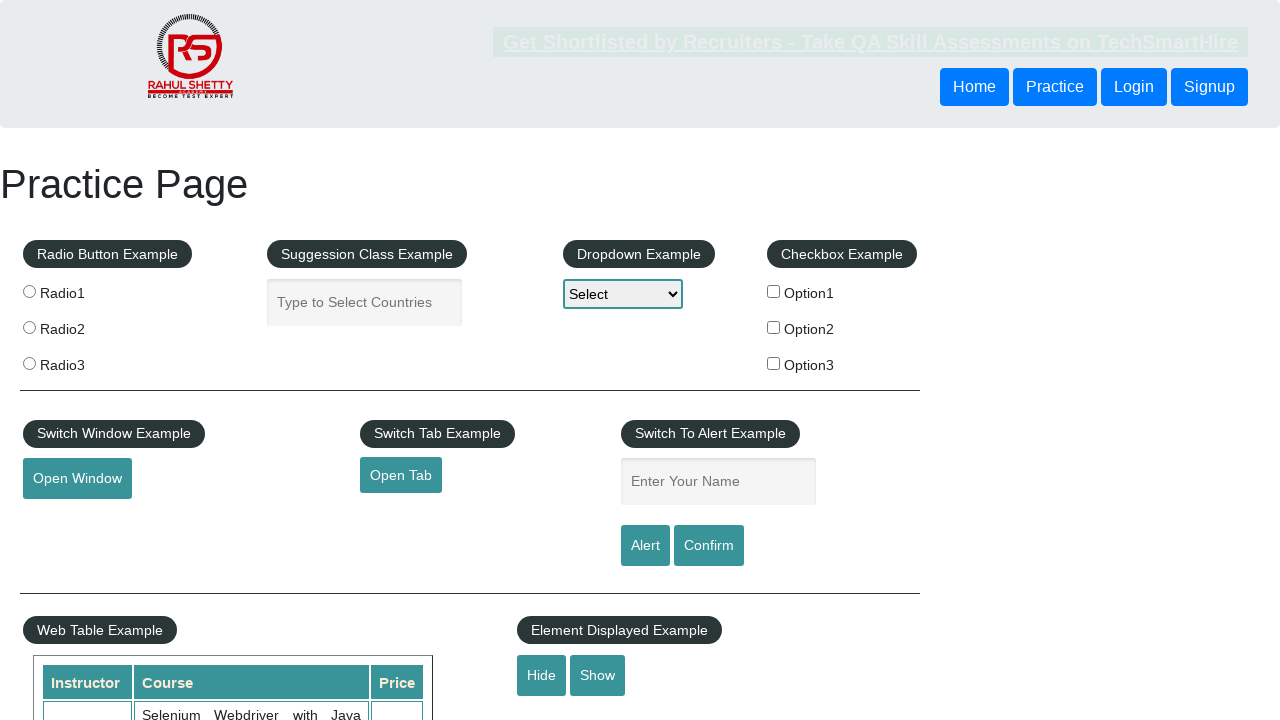

Clicked the confirm button which triggered a dialog at (709, 546) on #confirmbtn
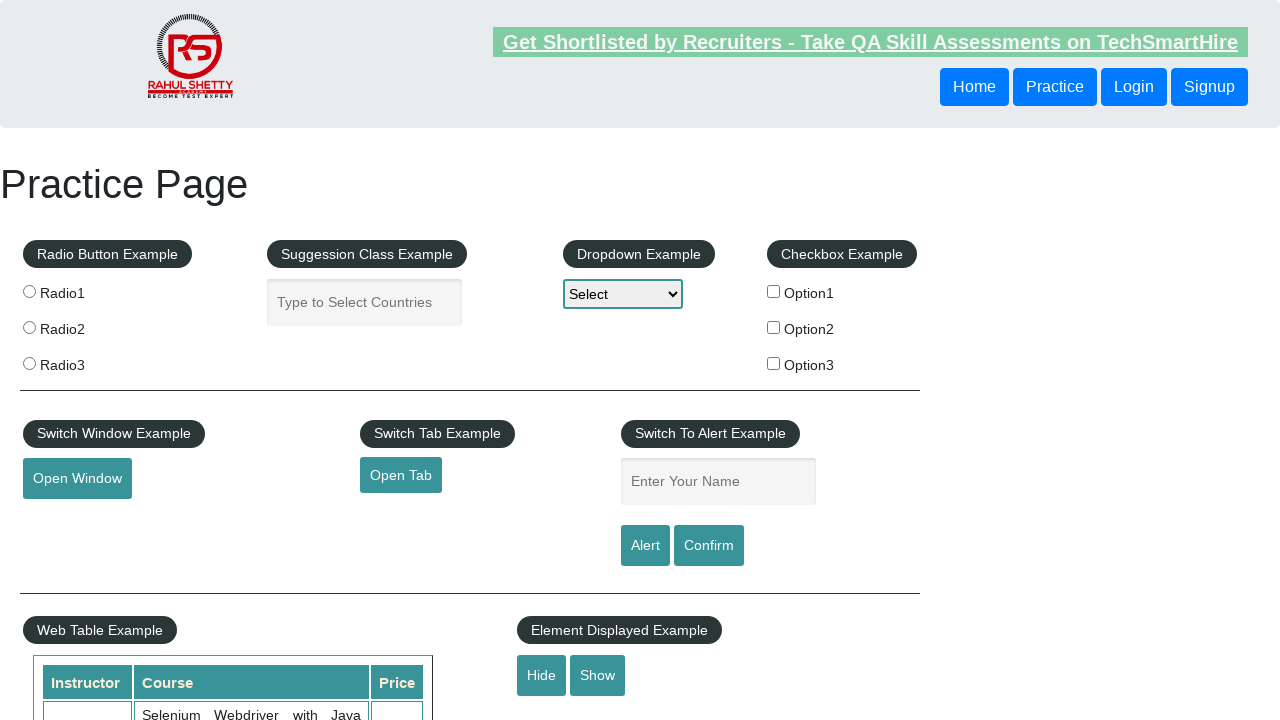

Hovered over the mouse hover element at (83, 361) on #mousehover
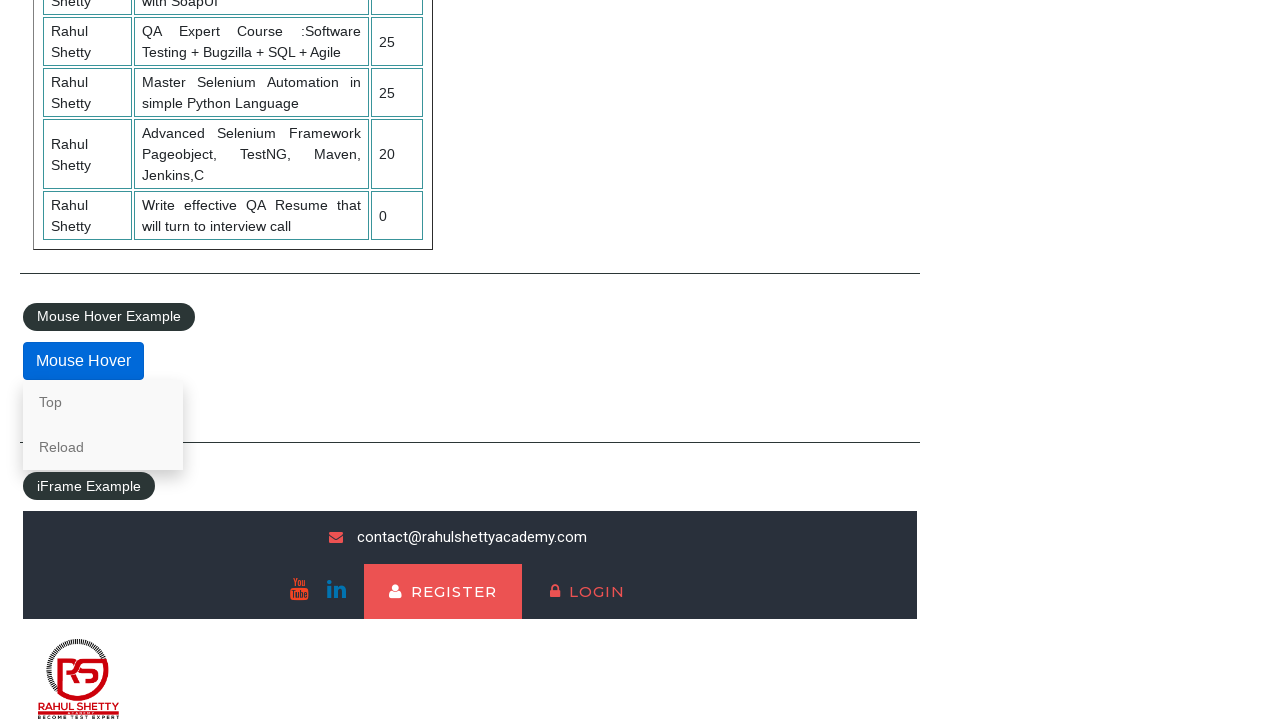

Clicked on lifetime access link within the iframe at (307, 675) on #courses-iframe >> internal:control=enter-frame >> li a[href*='lifetime-access']
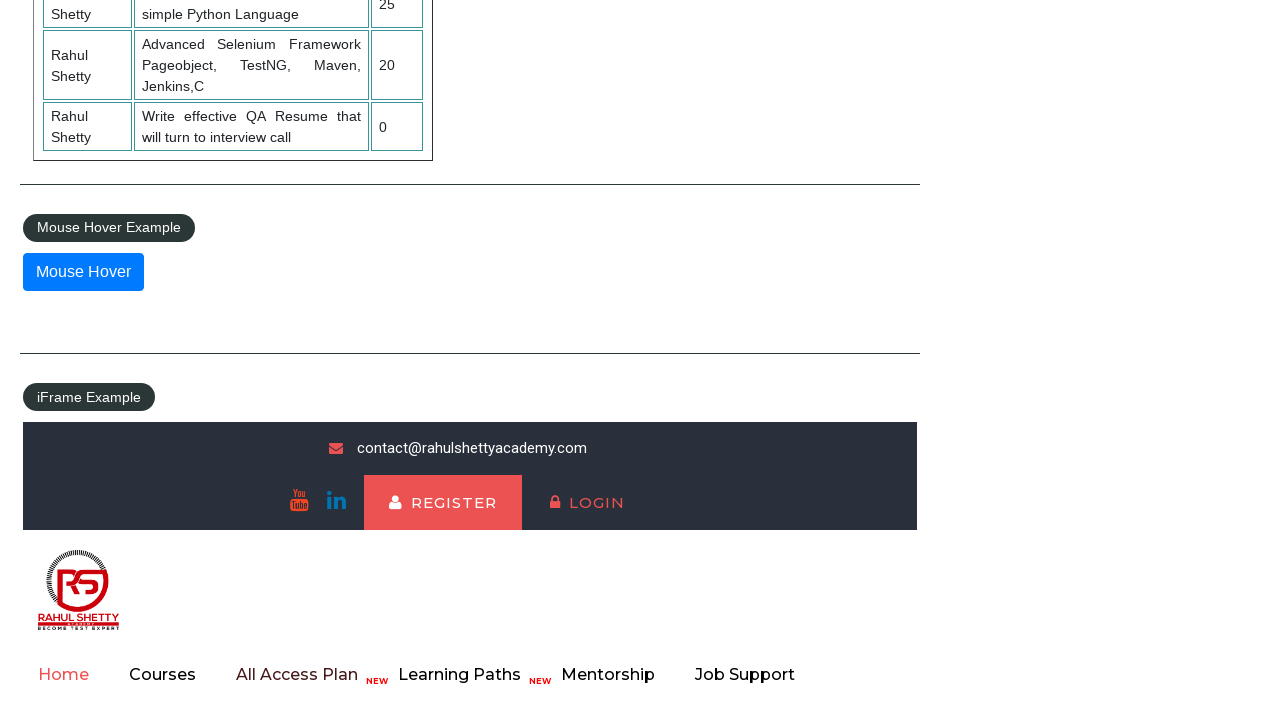

Waited for the text h2 element to appear in the iframe
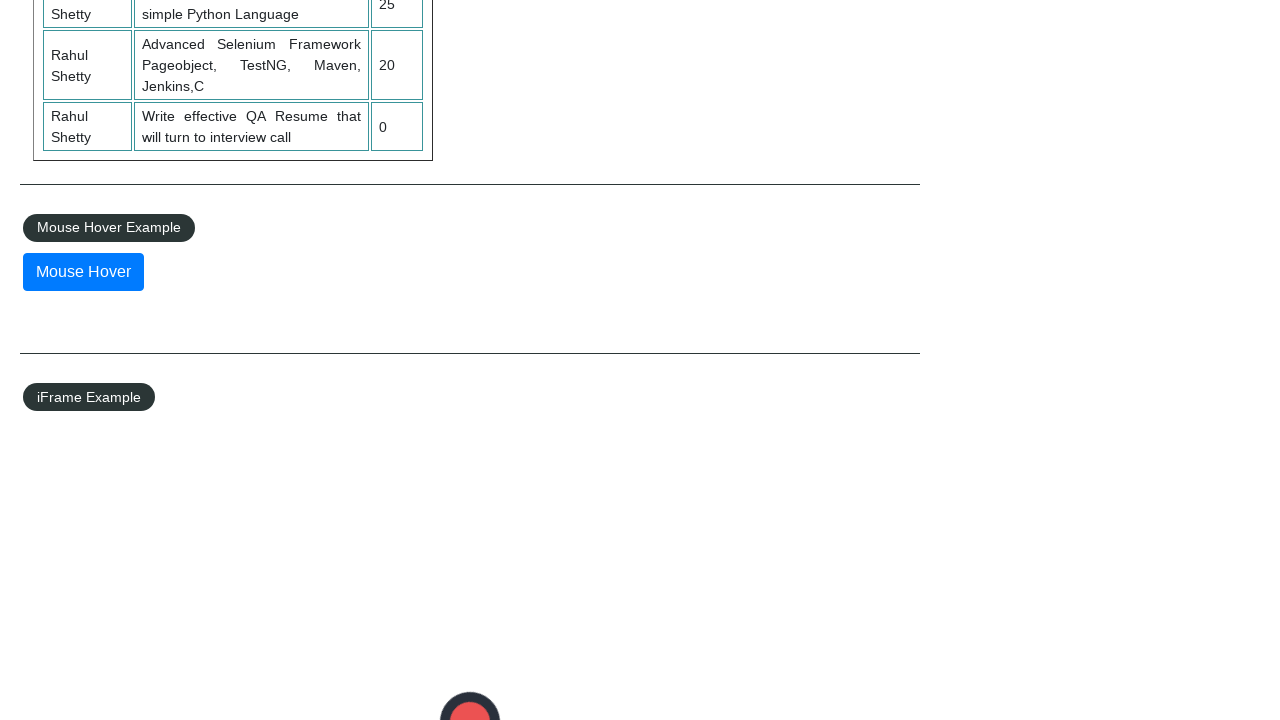

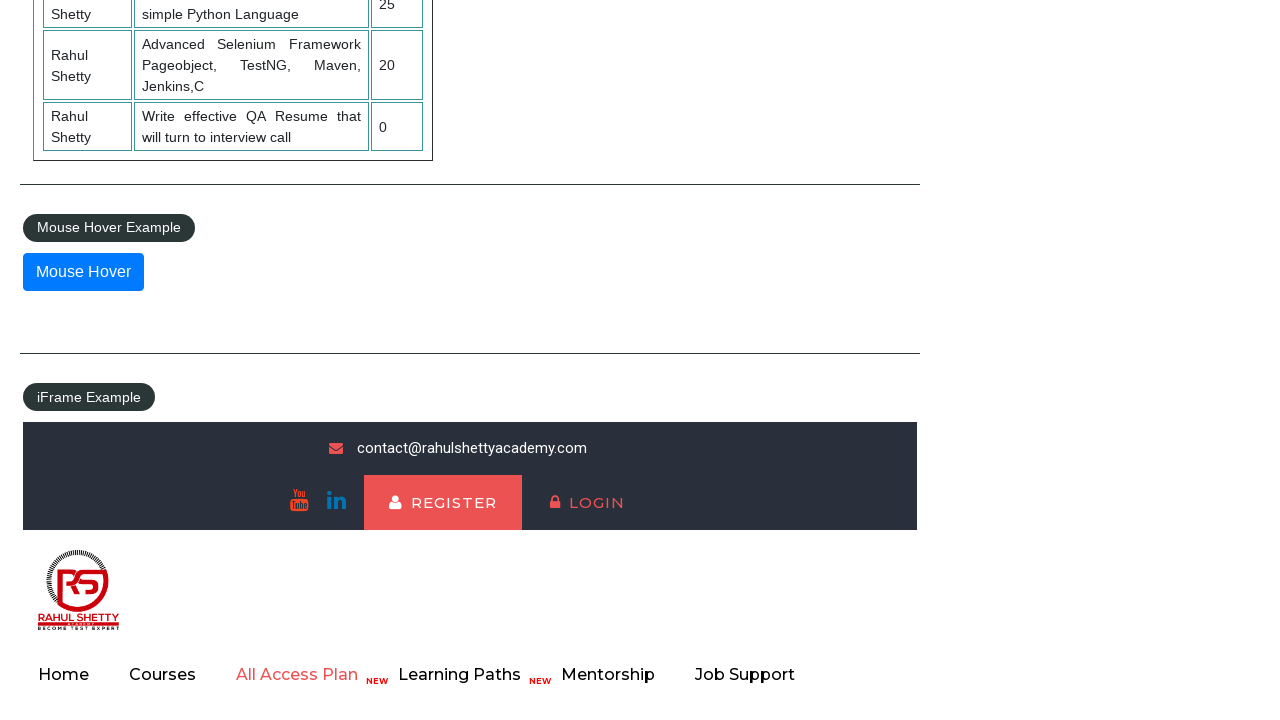